Launches the Ajio e-commerce website and maximizes the browser window to verify the site loads successfully.

Starting URL: https://www.ajio.com

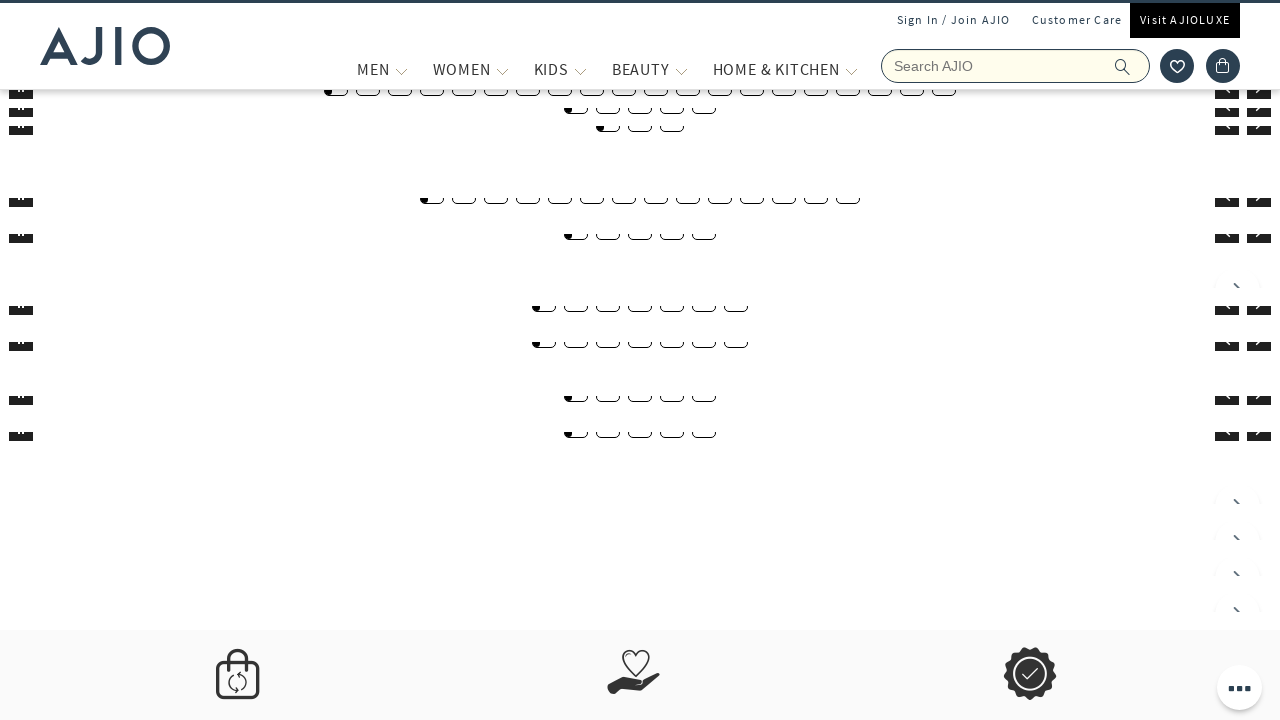

Set viewport size to 1920x1080 (maximized)
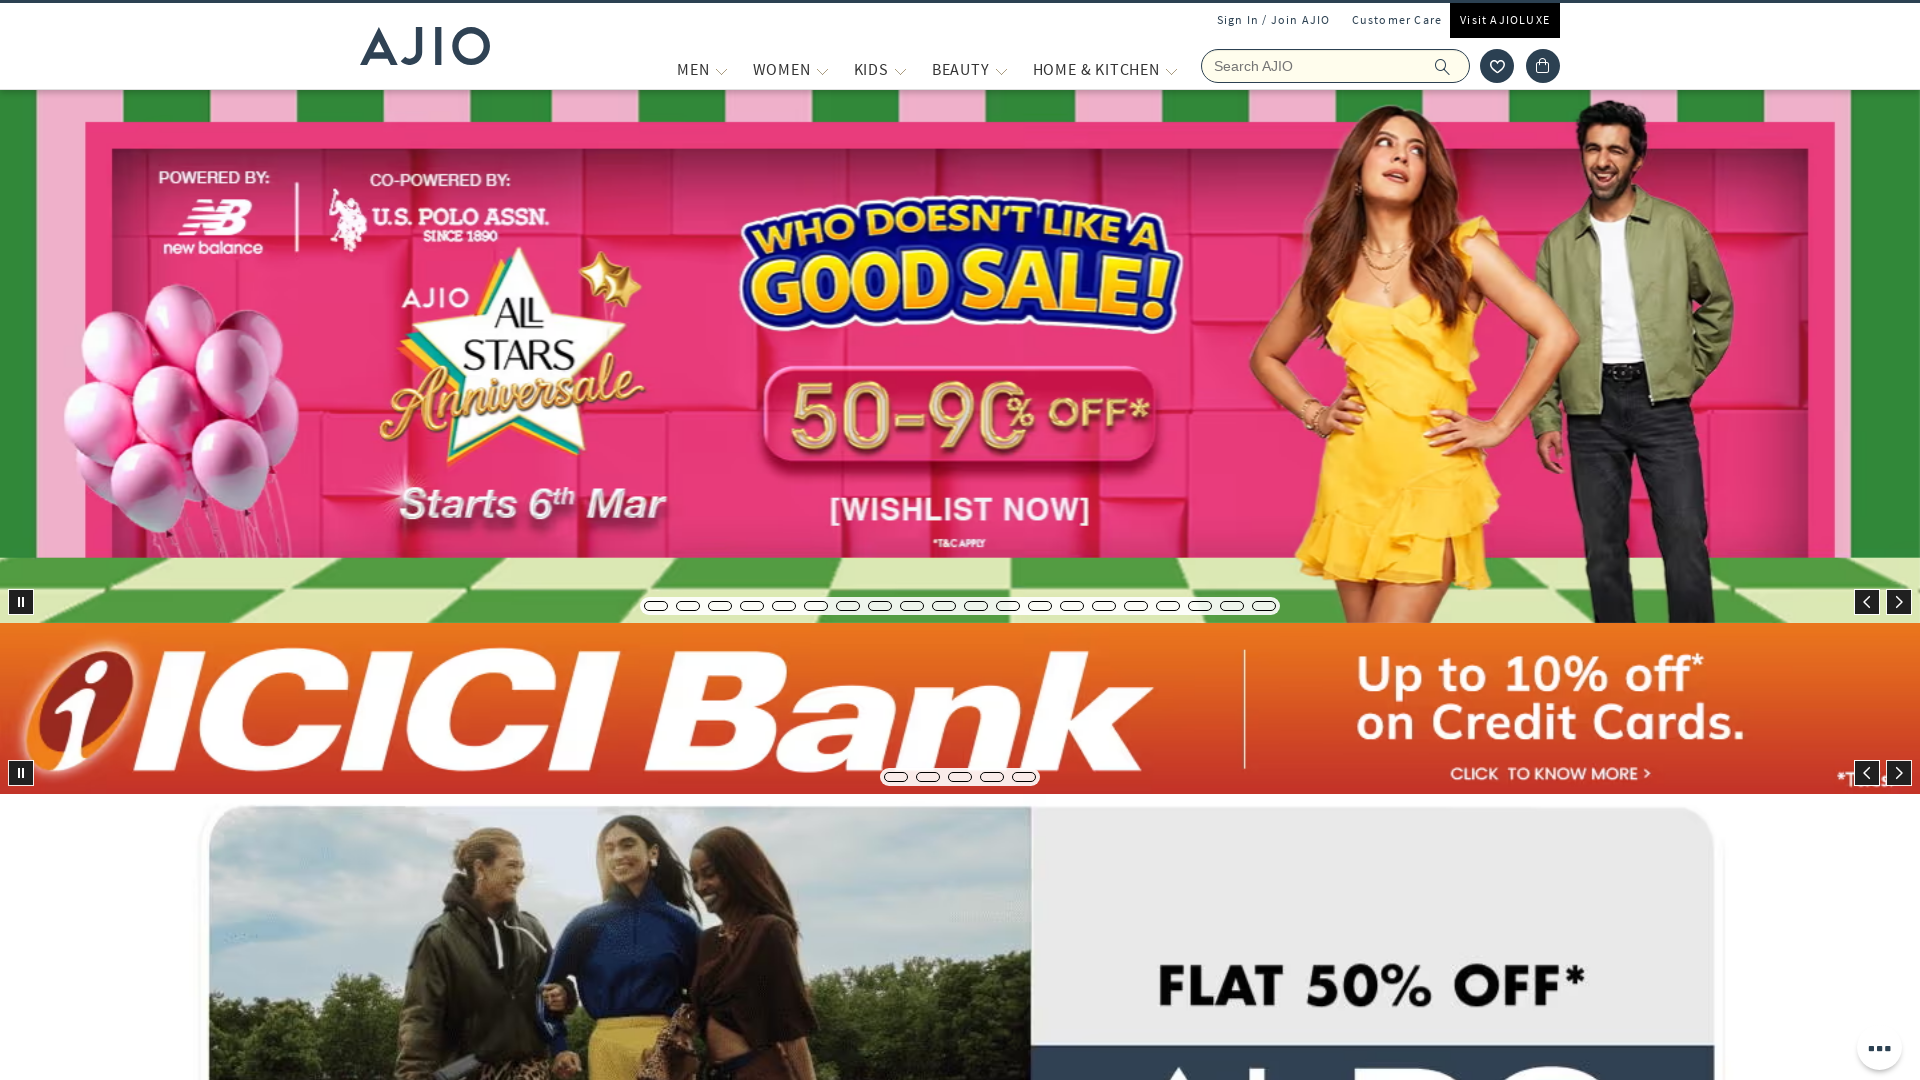

Ajio e-commerce website loaded successfully
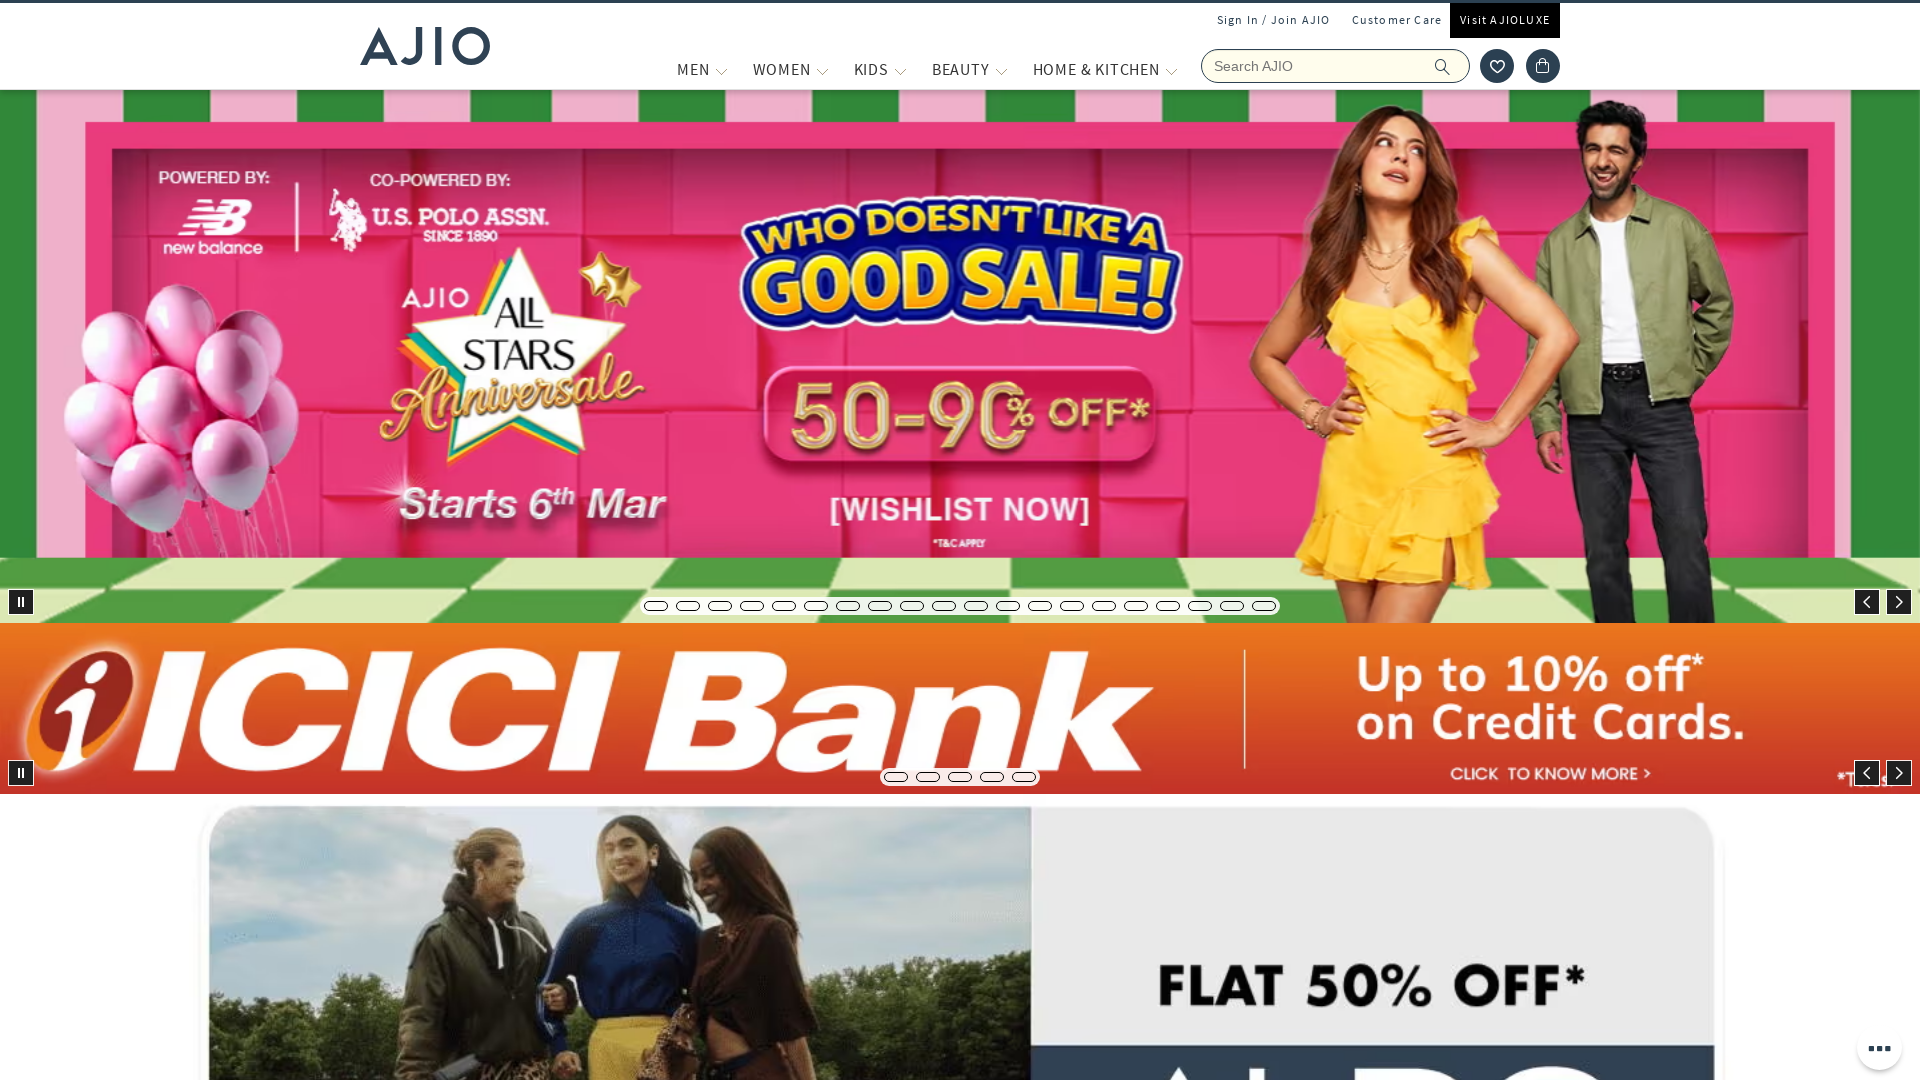

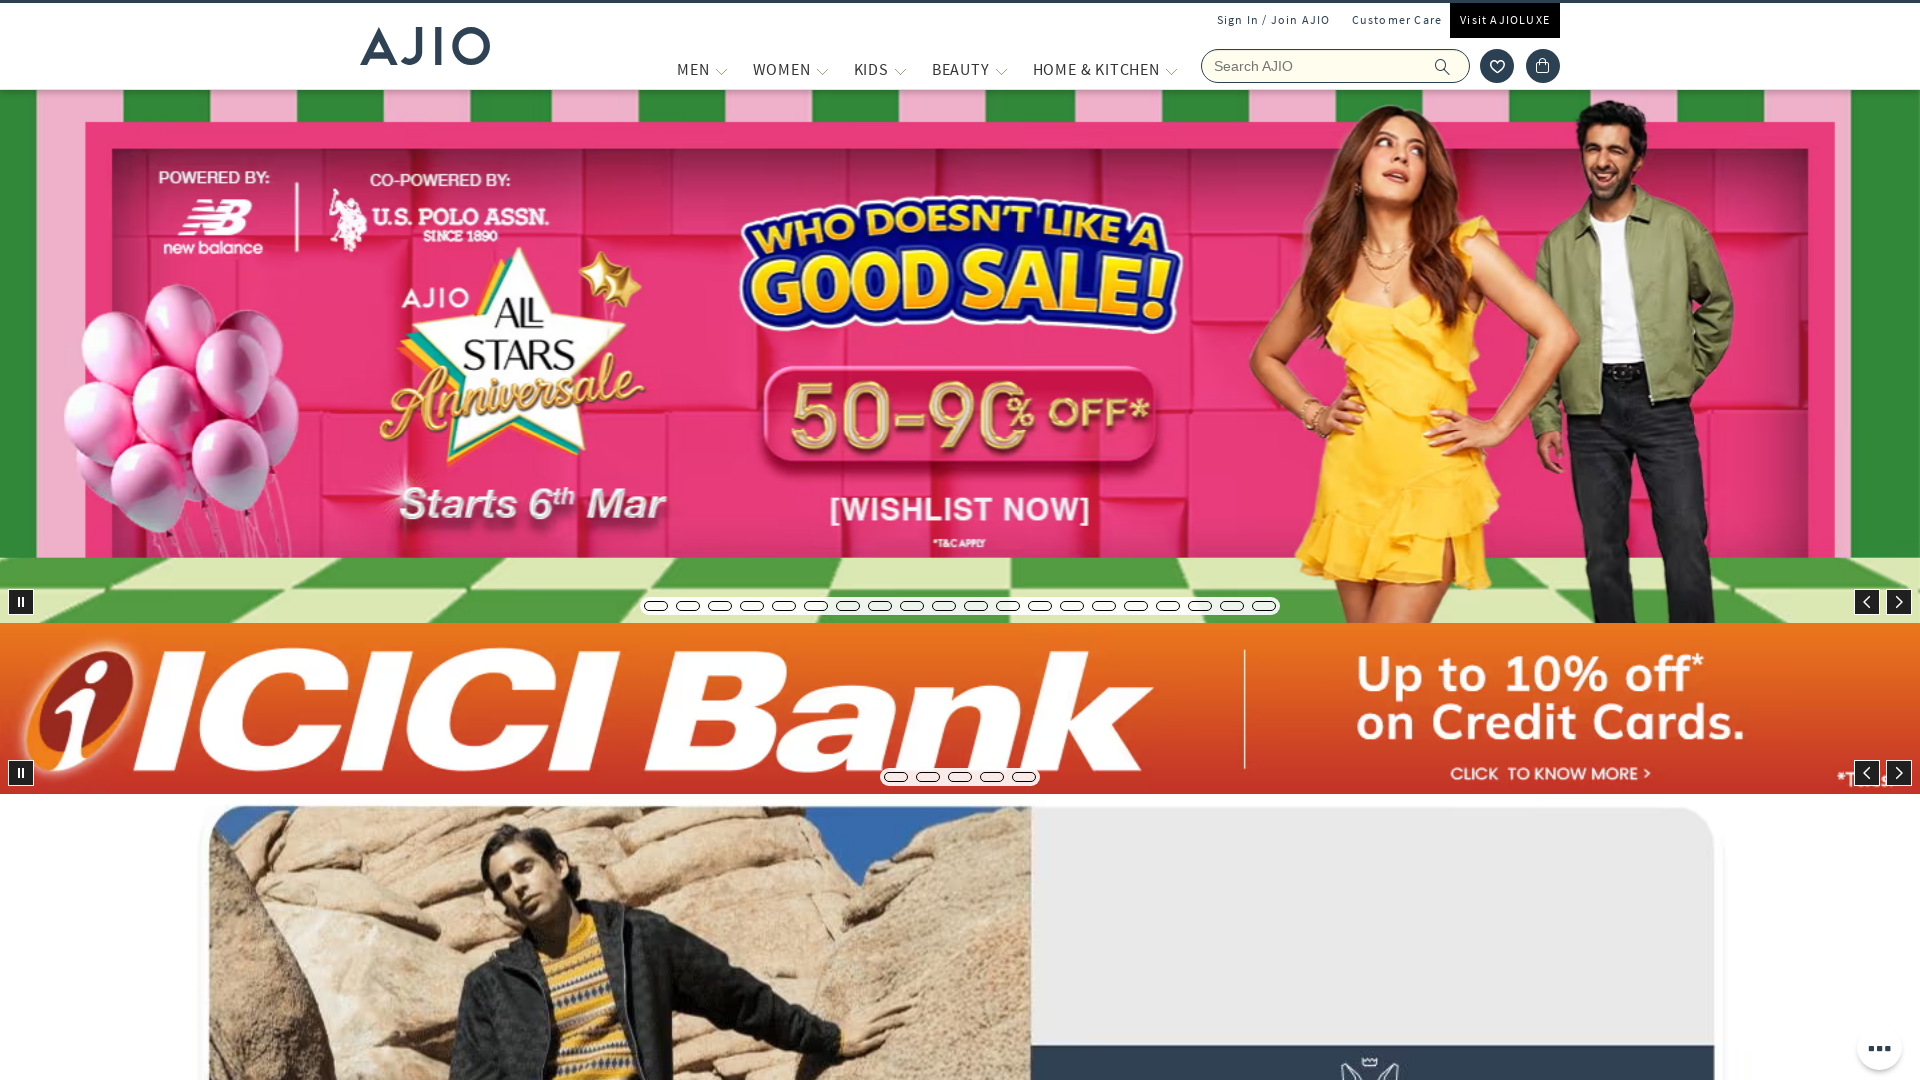